Tests dropdown selection functionality by selecting an option to show 30 rows per page

Starting URL: https://www.lambdatest.com/selenium-playground/table-pagination-demo

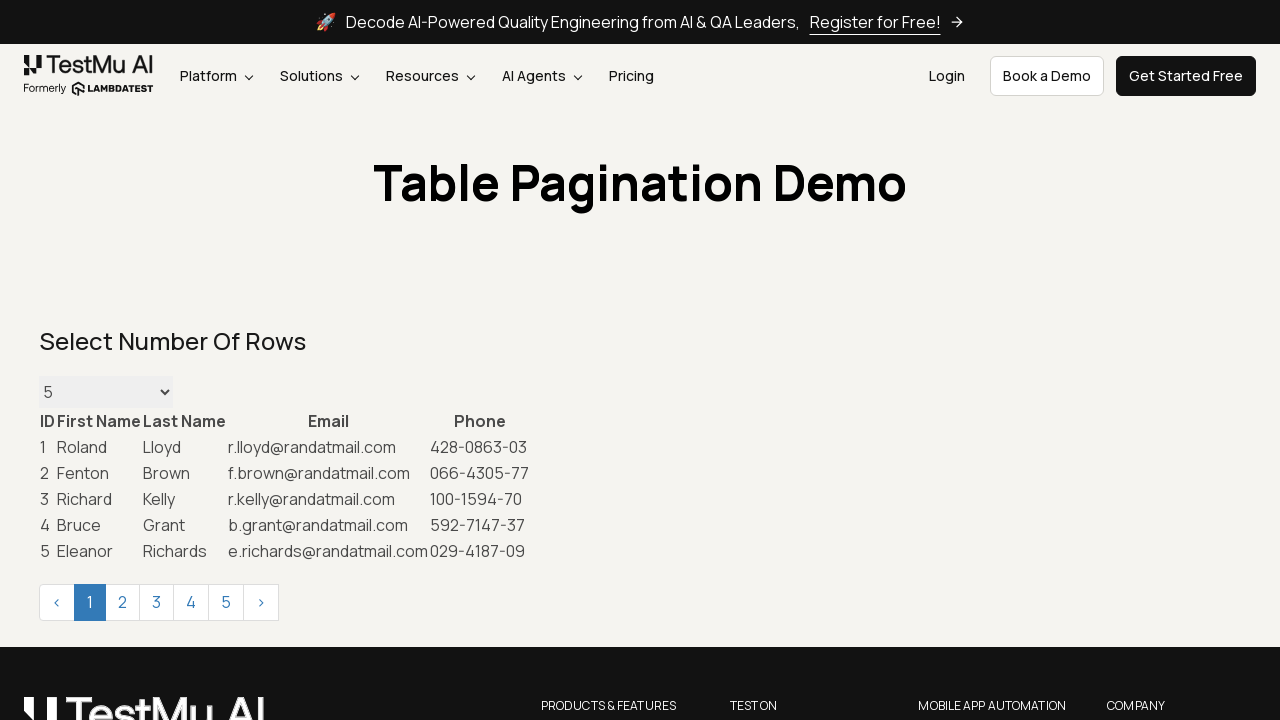

Navigated to table pagination demo page
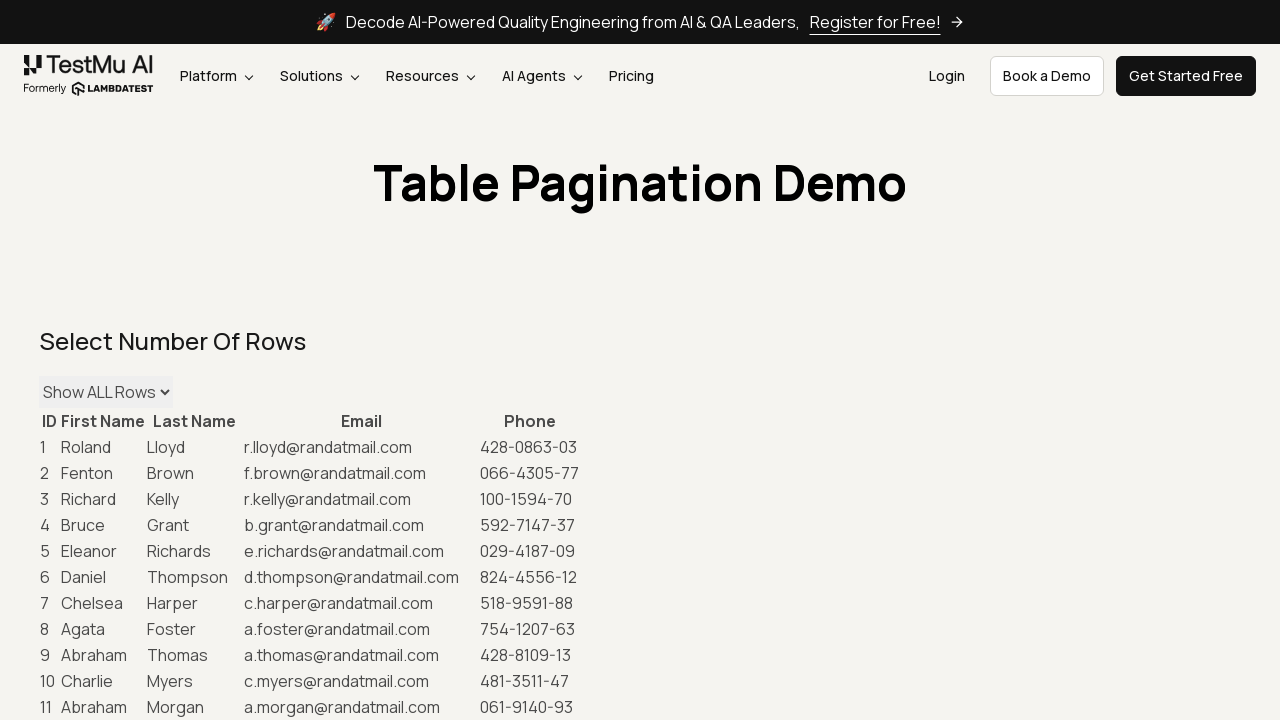

Selected '30' from dropdown to show 30 rows per page on #maxRows
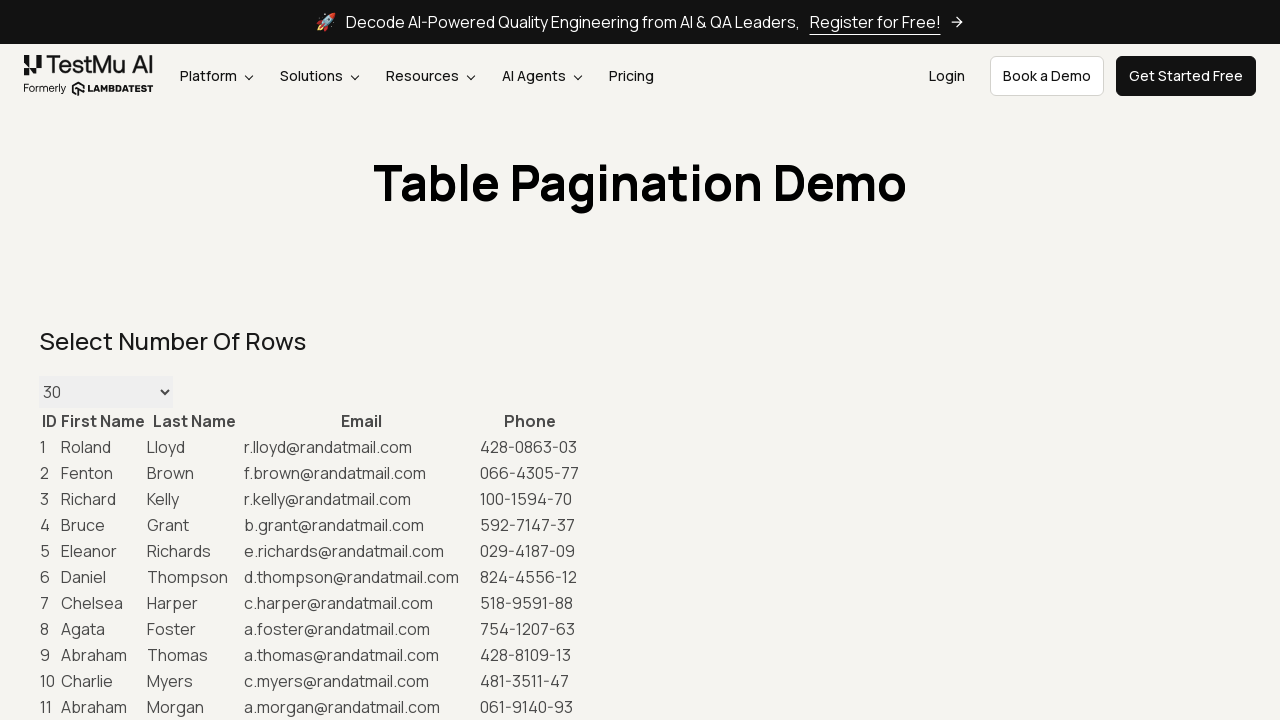

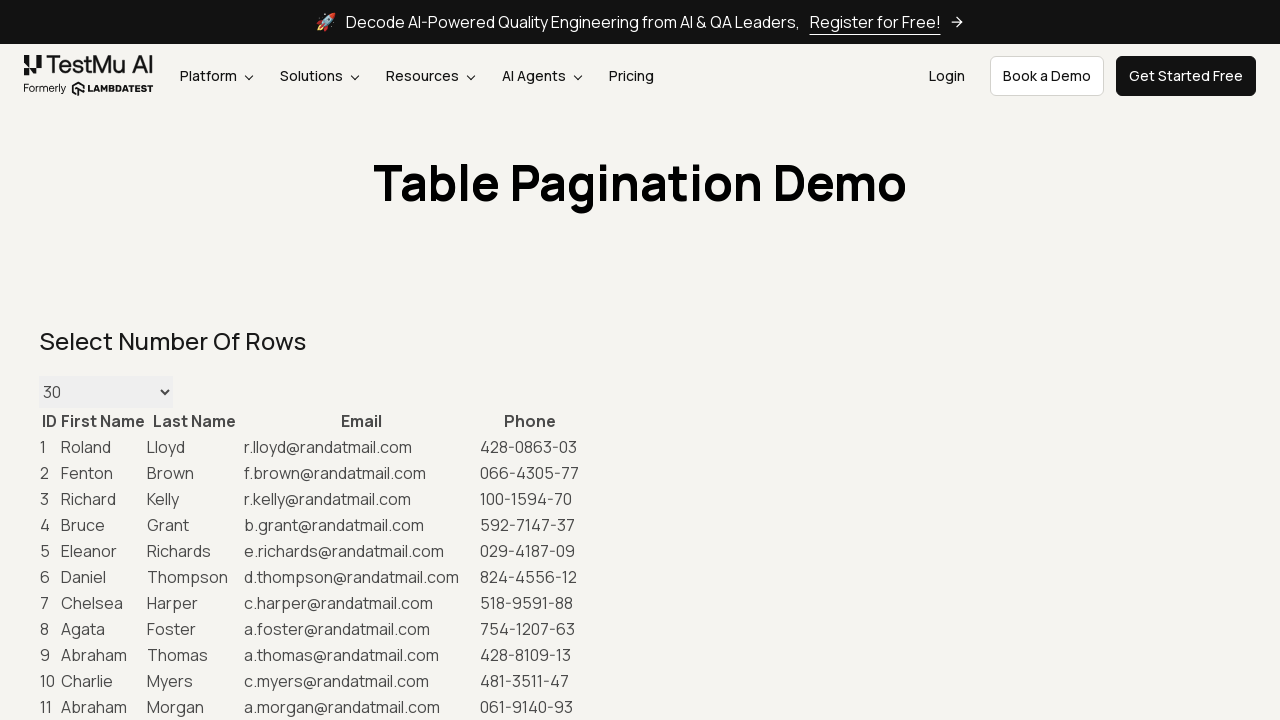